Navigates to the Equalsense admin dashboard page and maximizes the browser window

Starting URL: https://www.equalsense.ai/altadmin/Dashboard

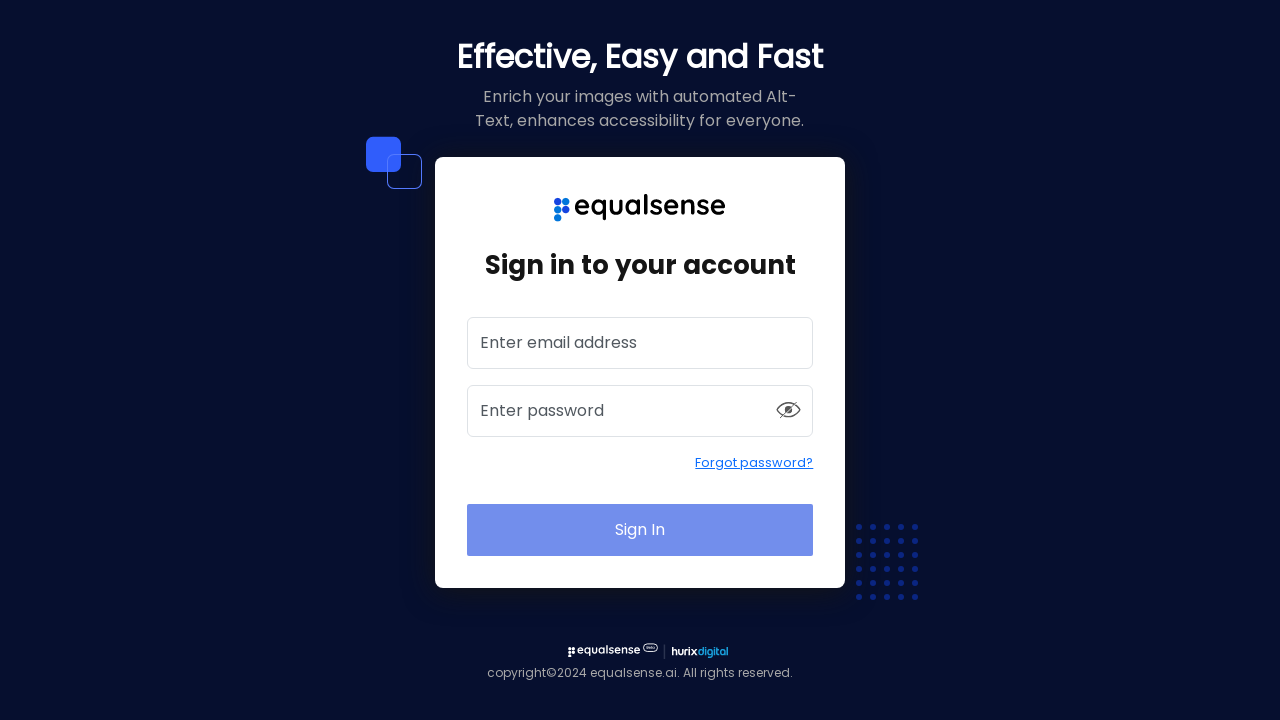

Set browser viewport to 1920x1080 (maximized window)
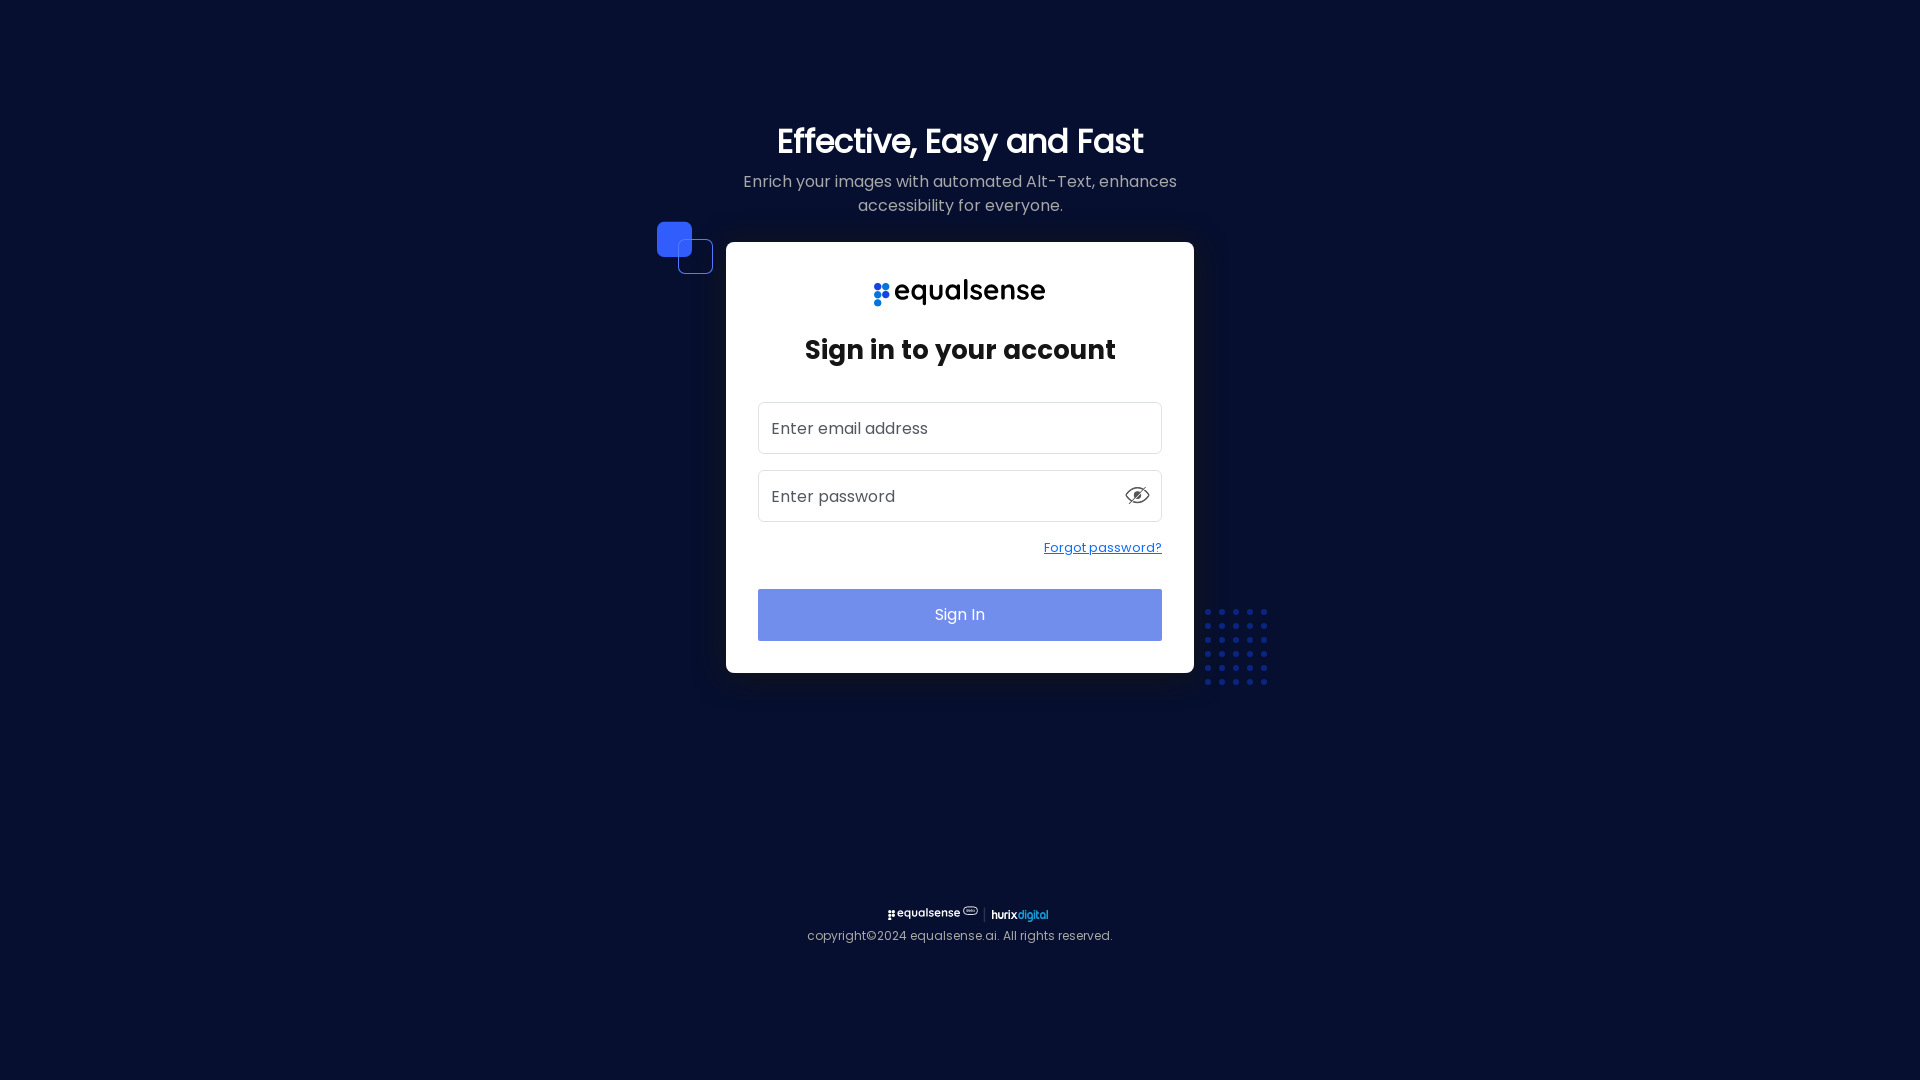

Navigated to Equalsense admin dashboard
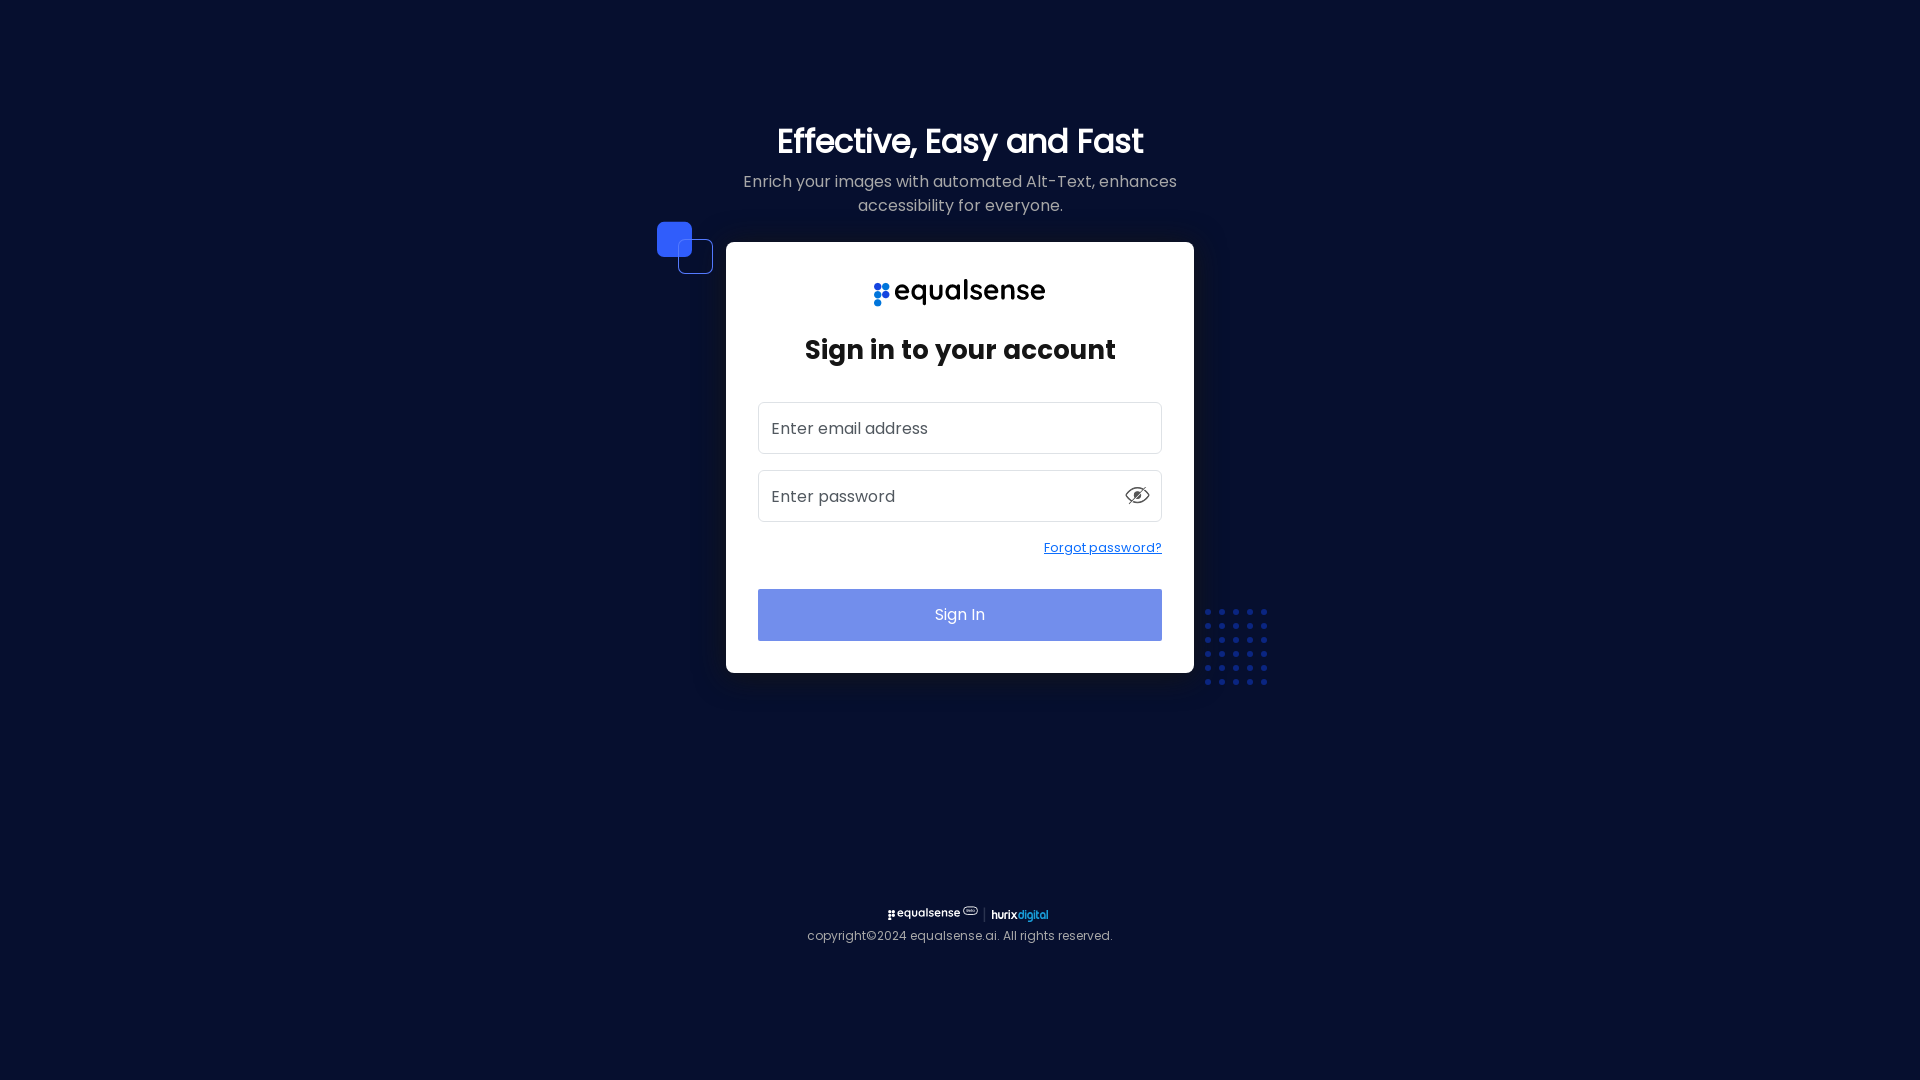

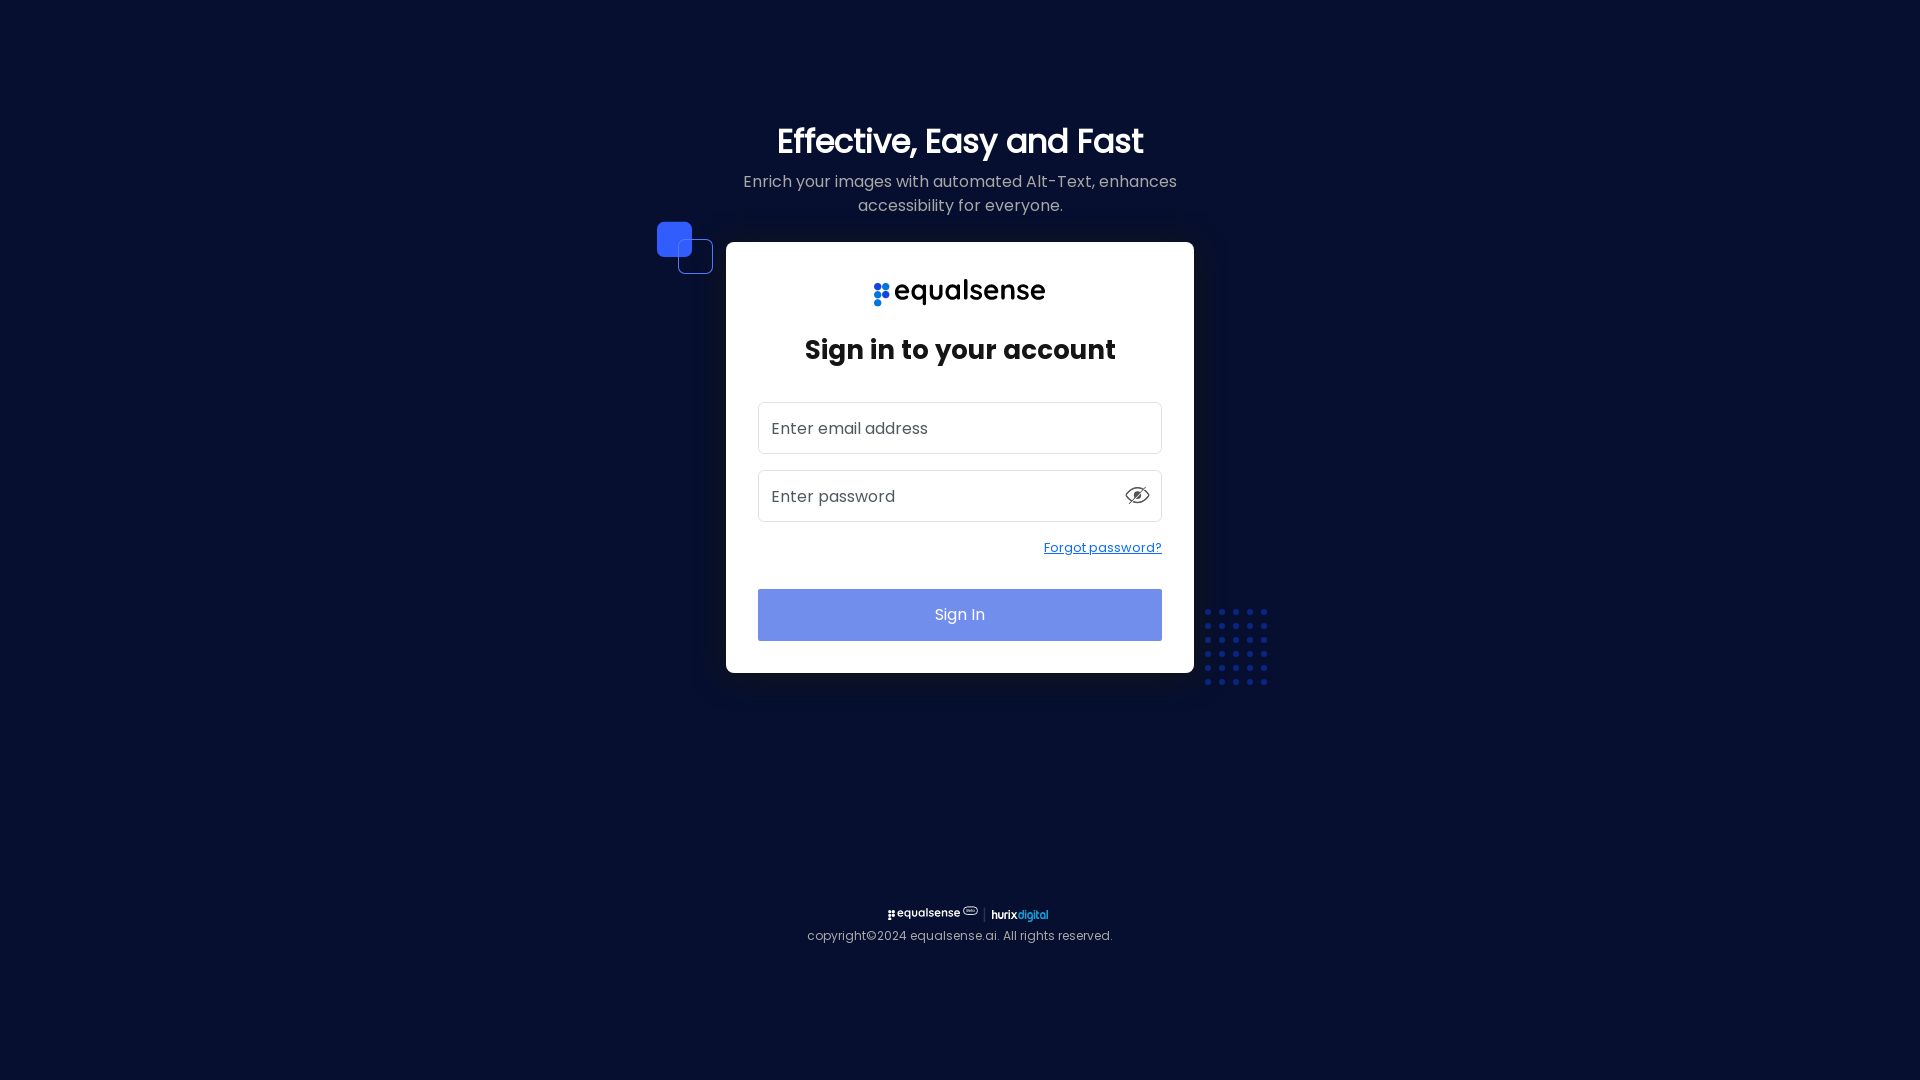